Tests opening new windows and tabs via button clicks, then switching between them

Starting URL: https://rahulshettyacademy.com/AutomationPractice/

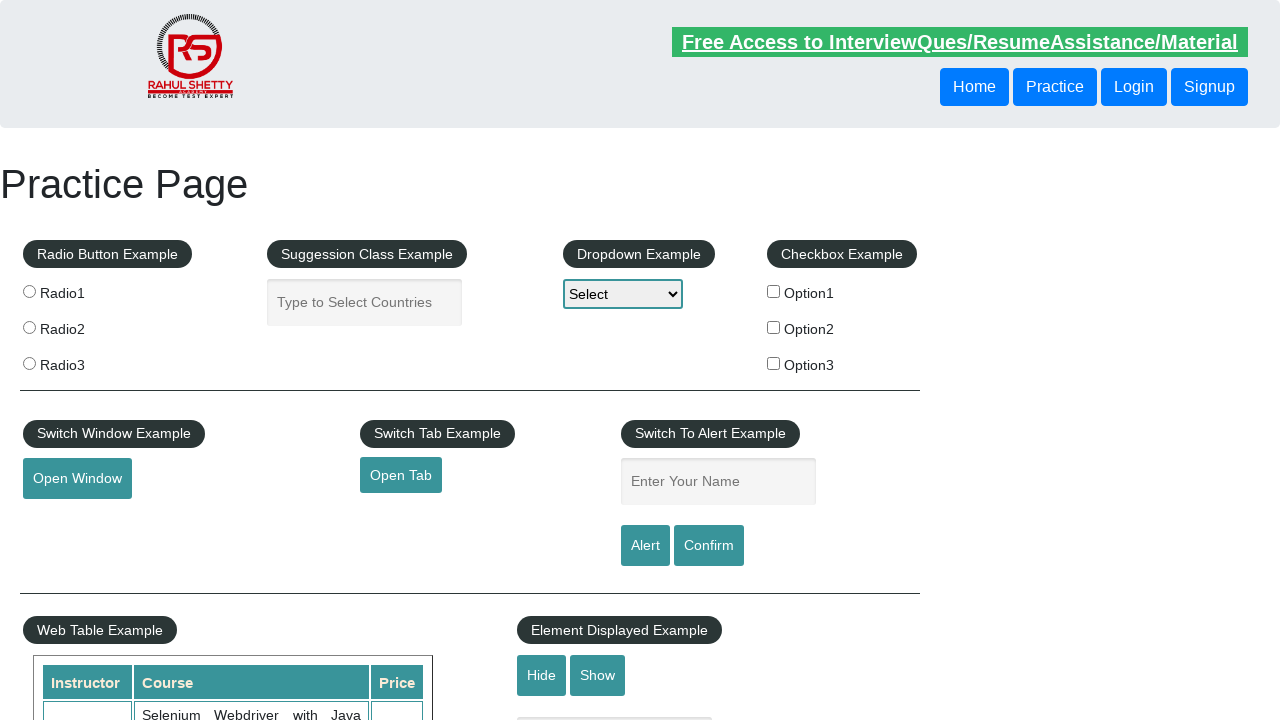

Clicked button to open new window at (77, 479) on #openwindow
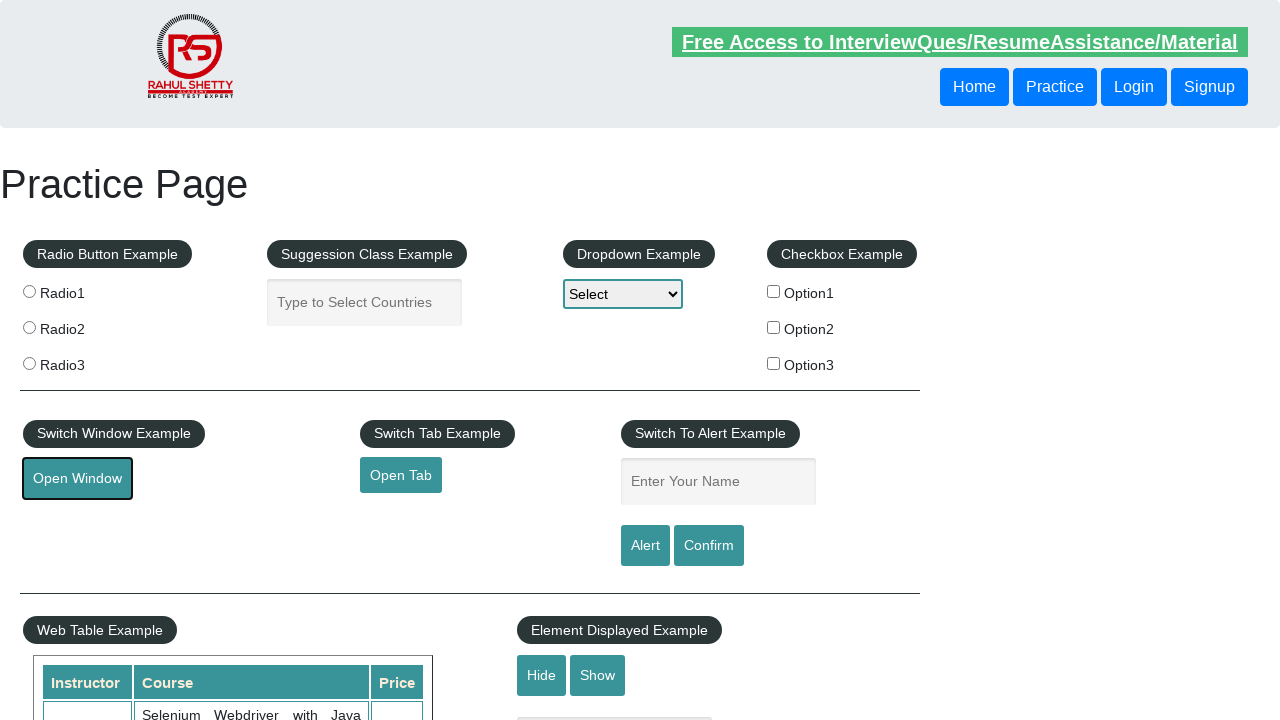

New window opened and captured
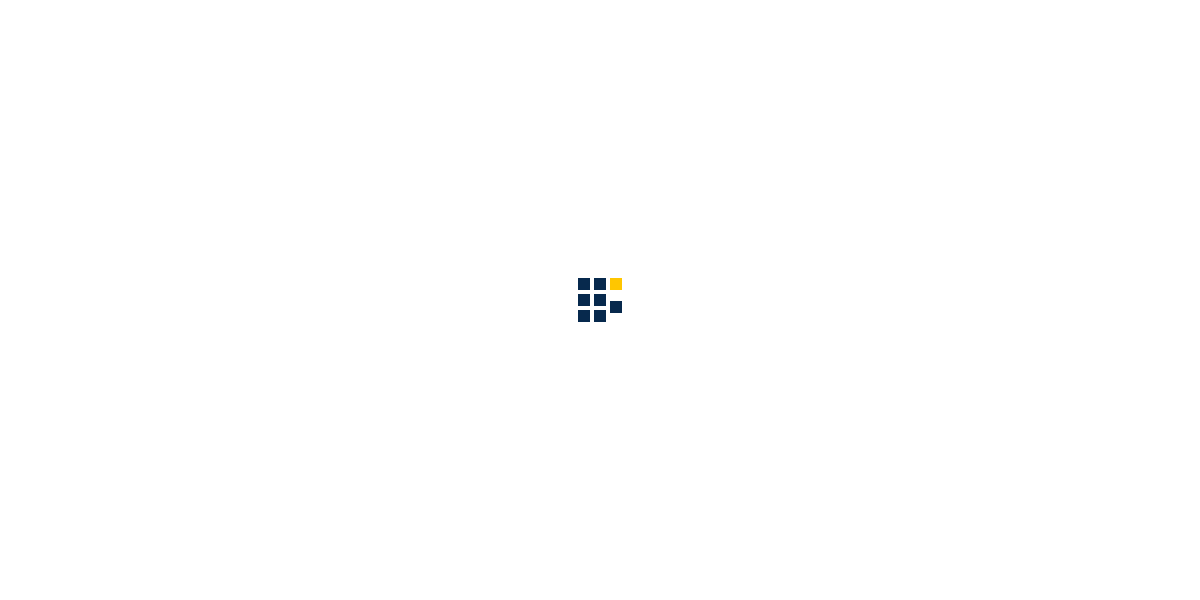

Clicked button to open new tab at (401, 475) on #opentab
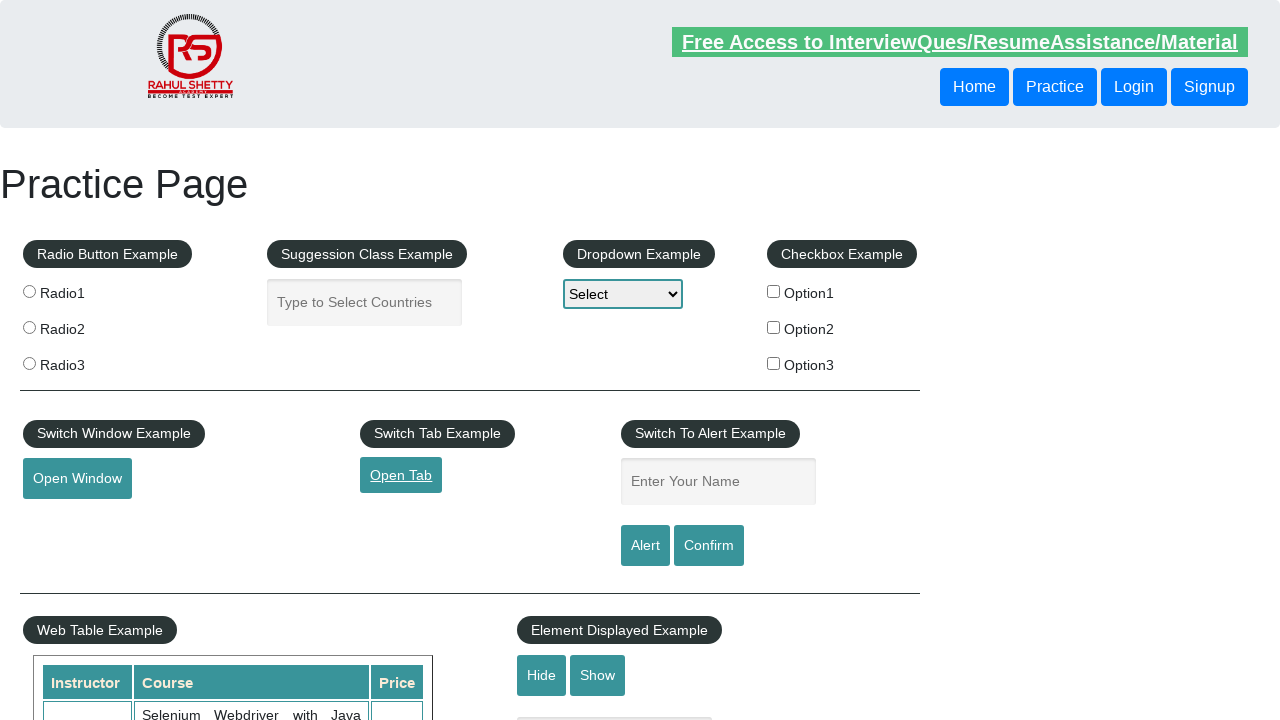

New tab opened and captured
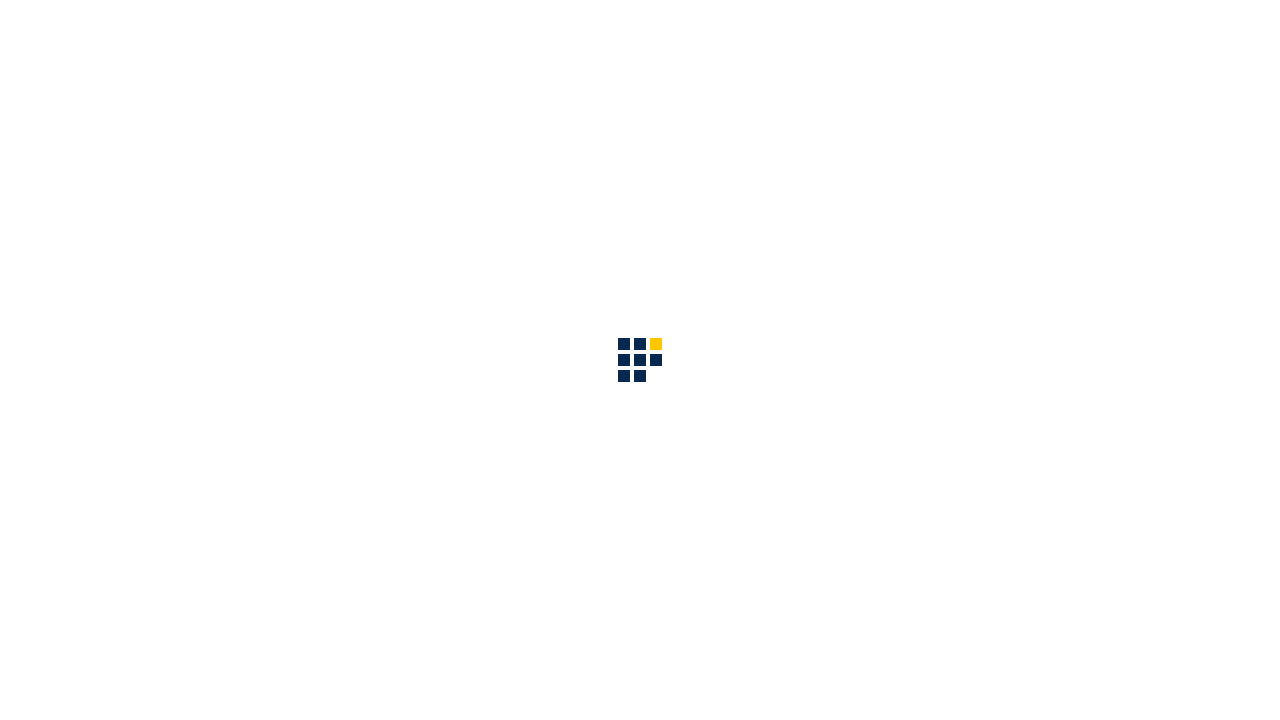

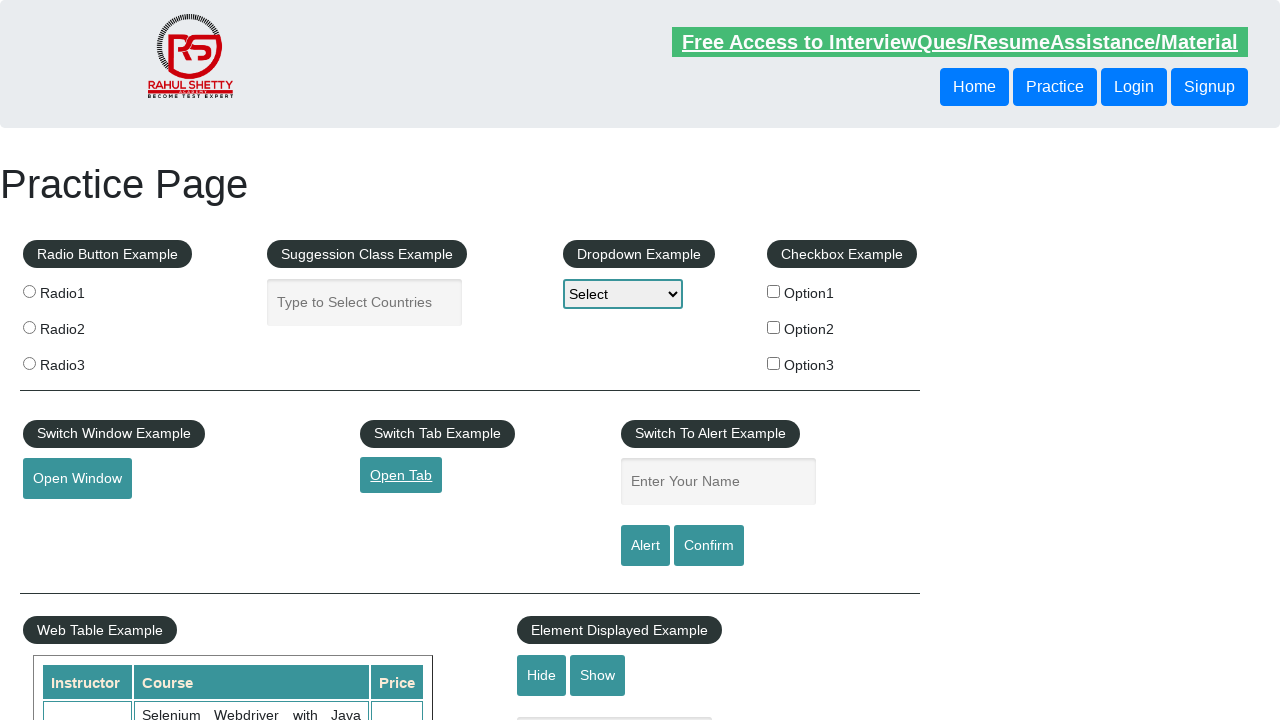